Tests dynamic loading with fluent wait by clicking start and waiting for Hello World text

Starting URL: http://the-internet.herokuapp.com/dynamic_loading/2

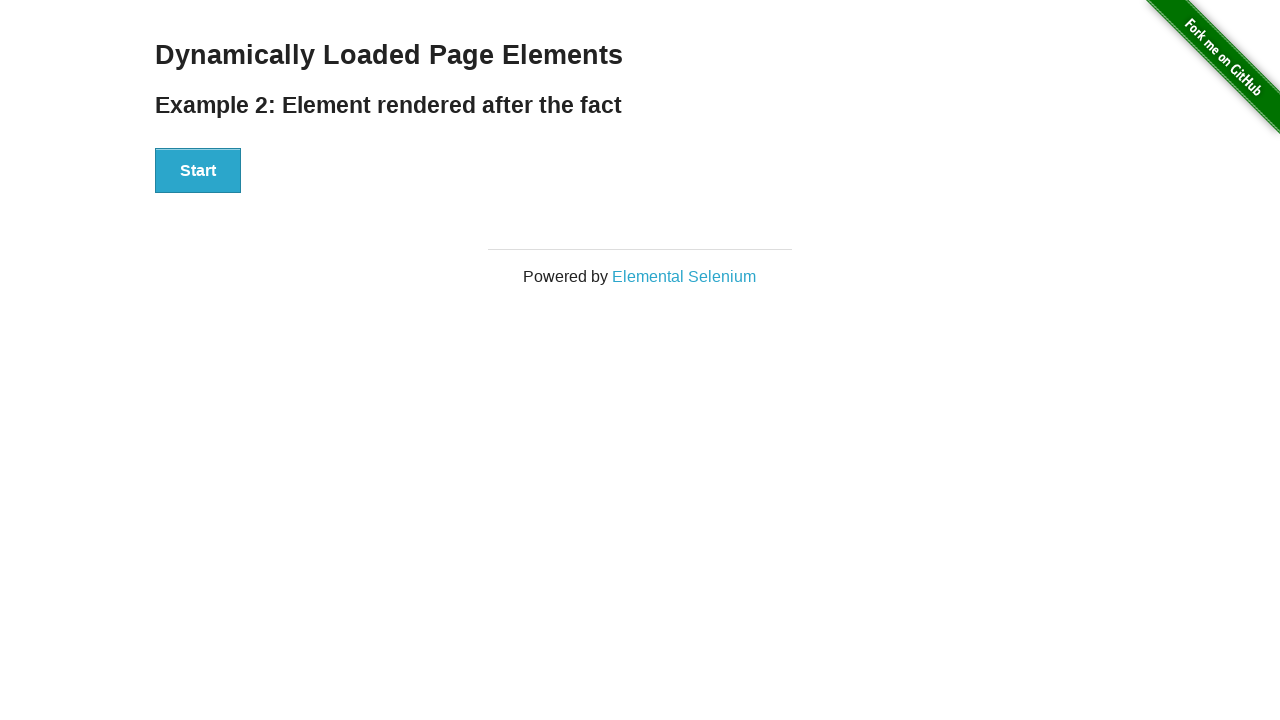

Start button is visible on dynamic loading page
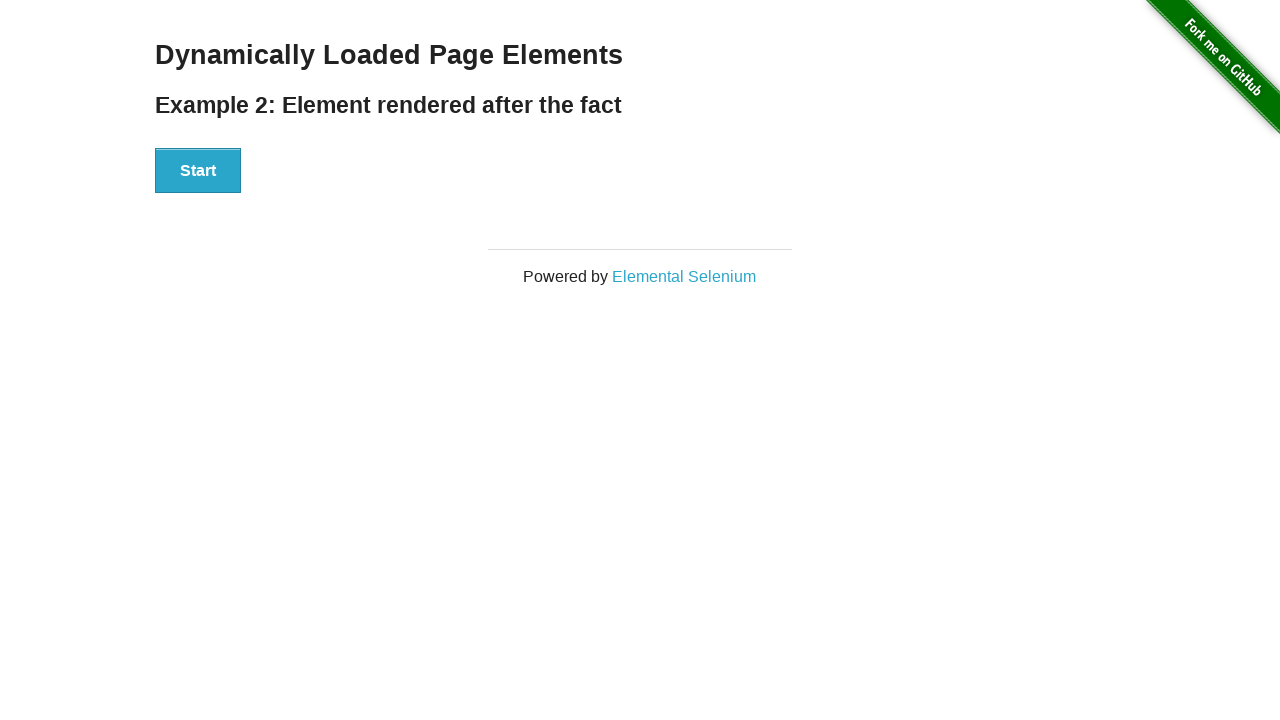

Clicked the start button to initiate dynamic loading at (198, 171) on #start > button
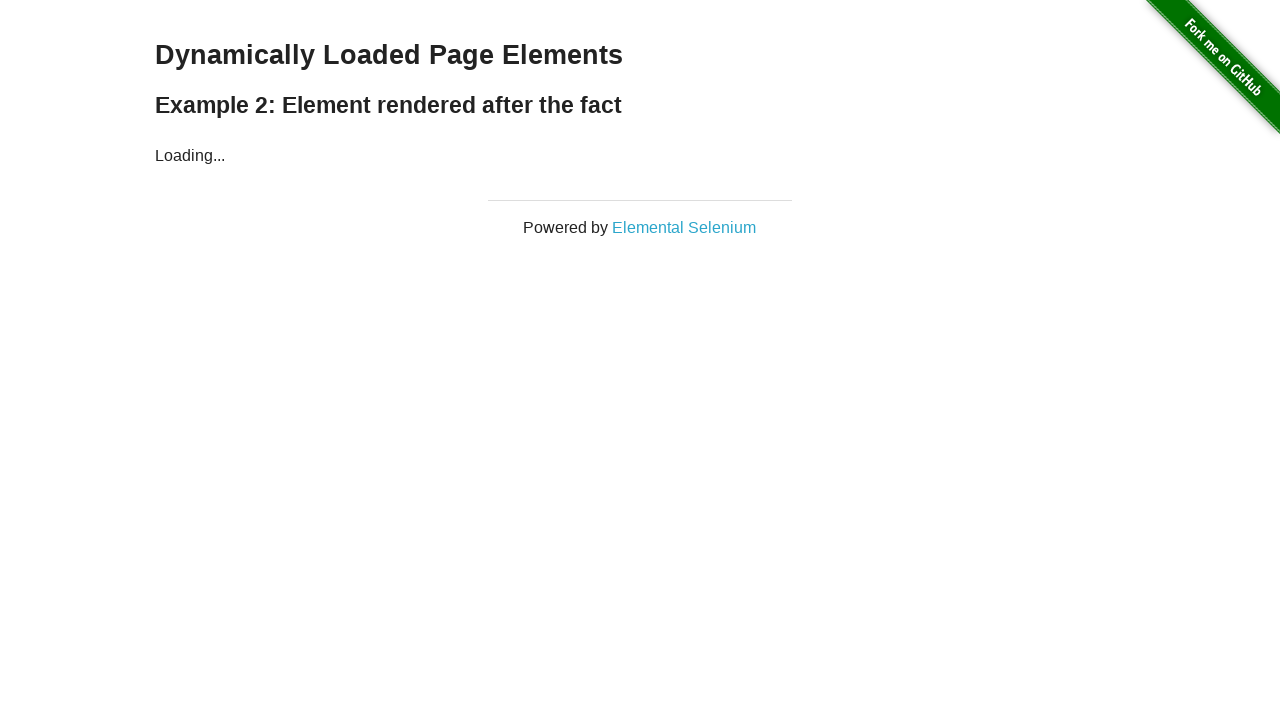

Hello World text appeared after dynamic loading completed
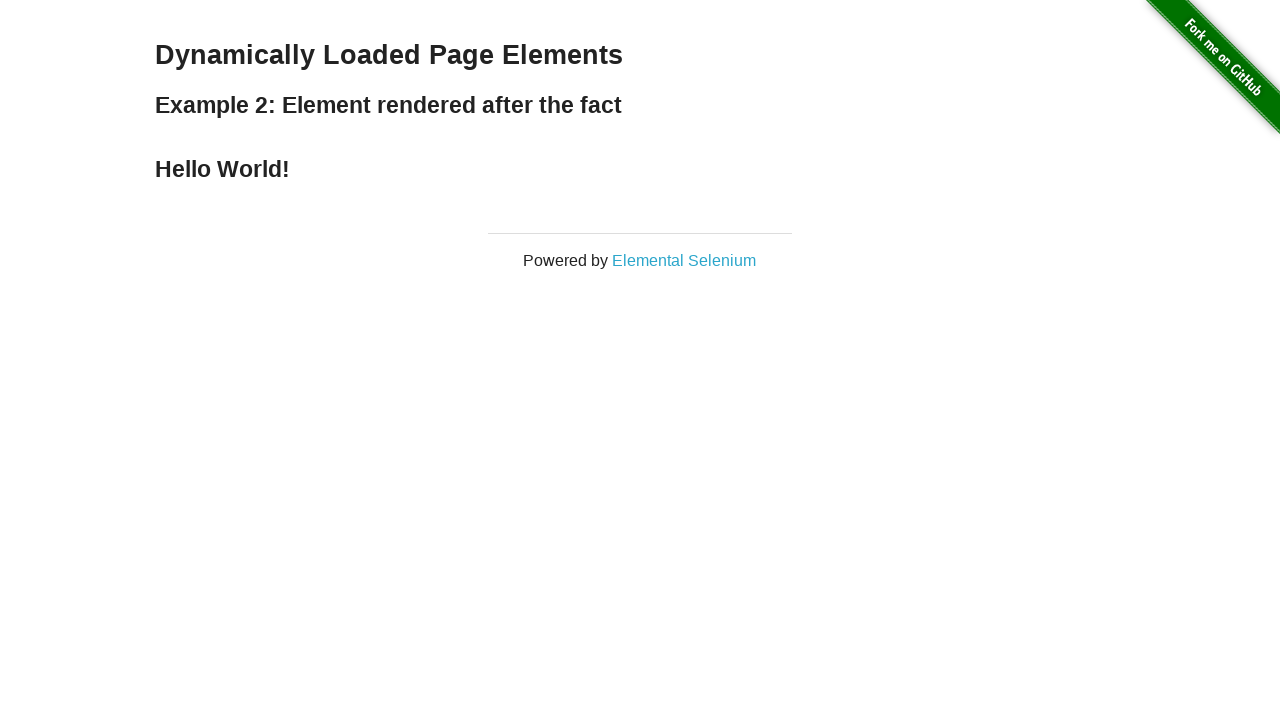

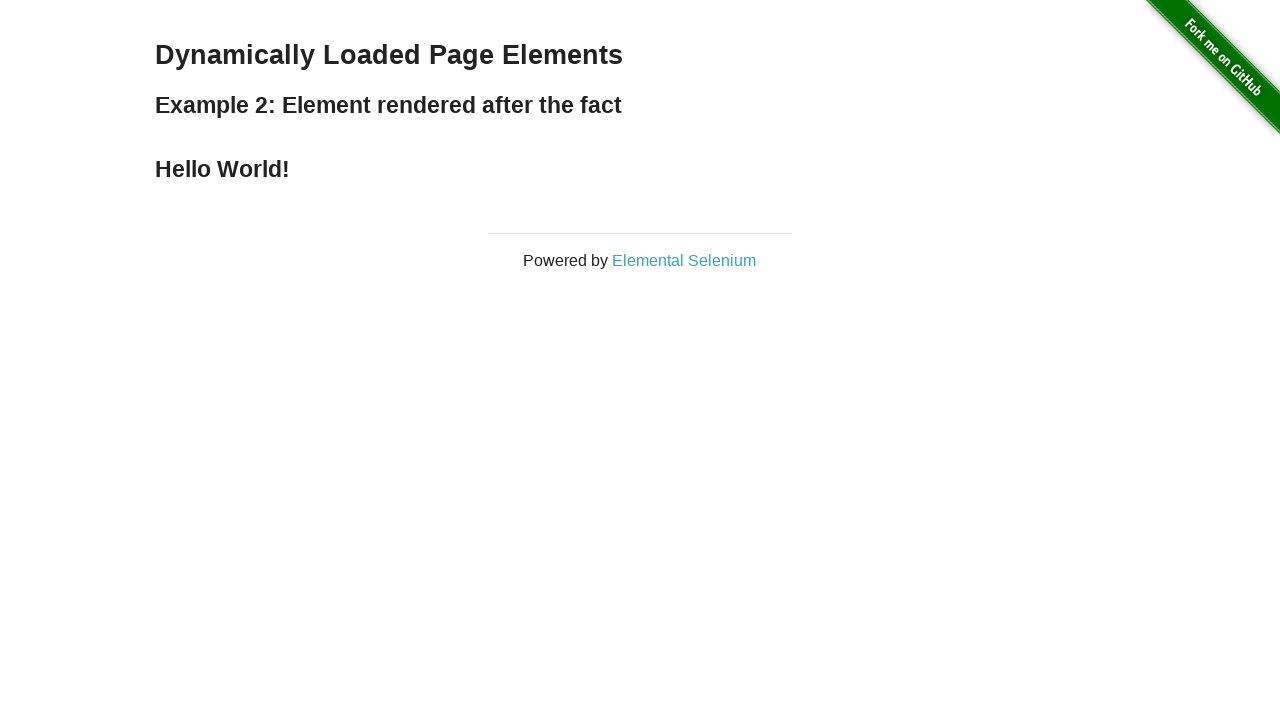